Tests the passenger selection dropdown by incrementing the number of adults and verifying the updated count

Starting URL: https://rahulshettyacademy.com/dropdownsPractise/

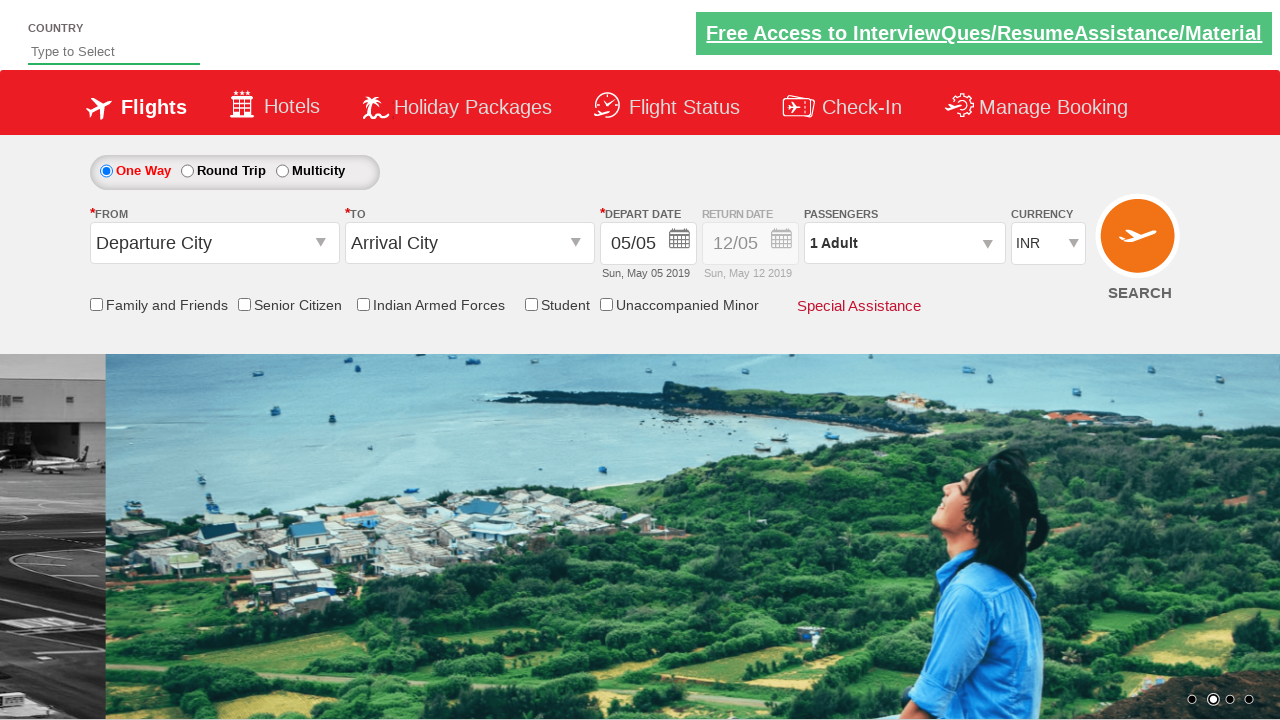

Clicked on passenger info dropdown to open it at (904, 243) on #divpaxinfo
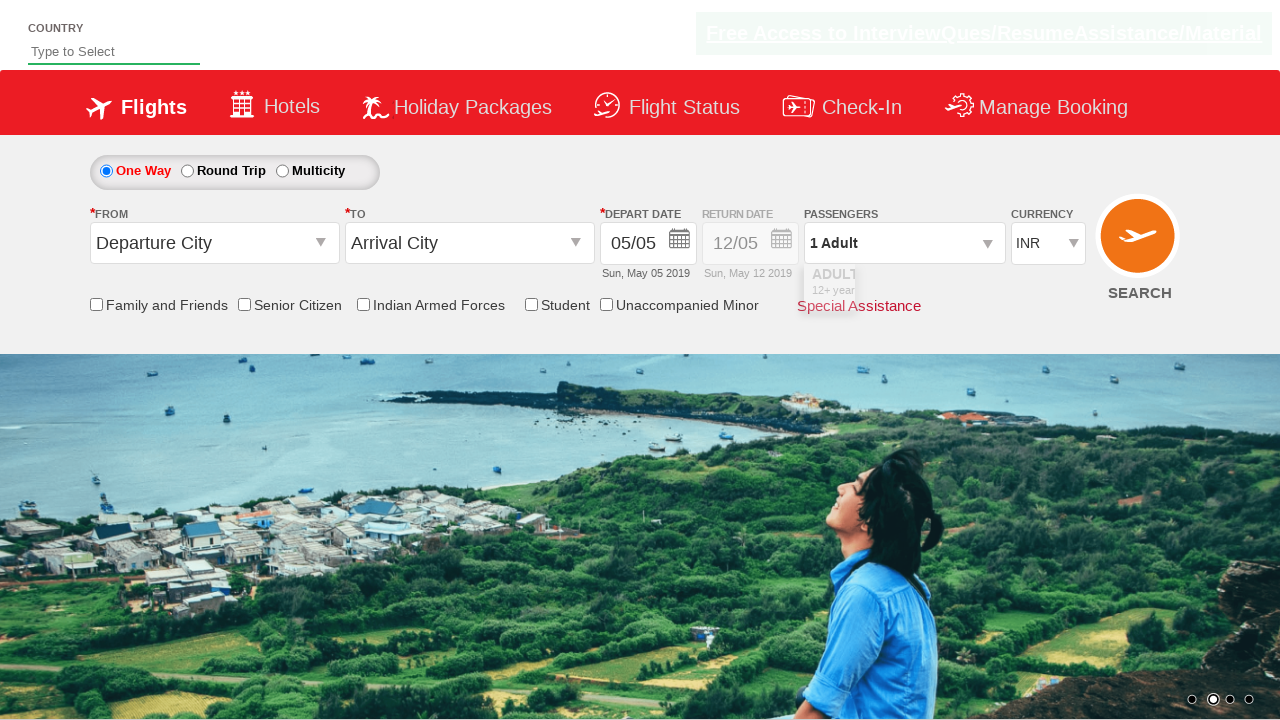

Clicked increment adults button (iteration 1/4) at (982, 288) on #hrefIncAdt
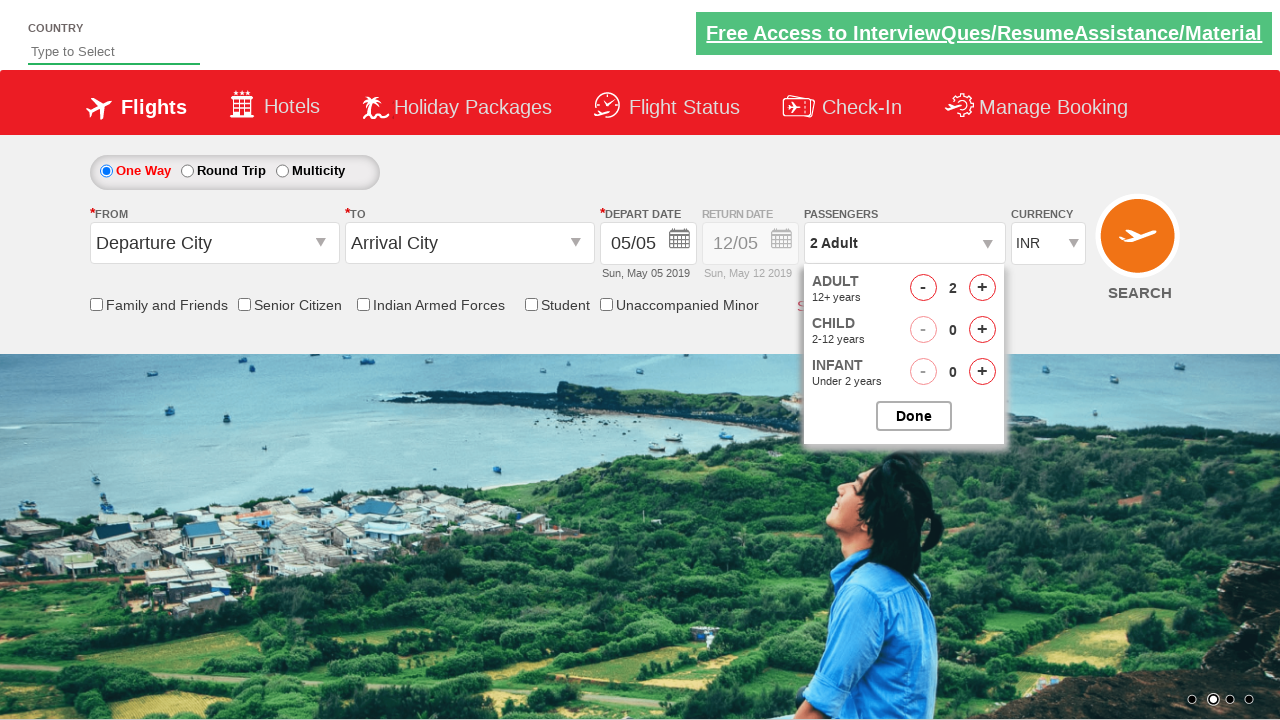

Clicked increment adults button (iteration 2/4) at (982, 288) on #hrefIncAdt
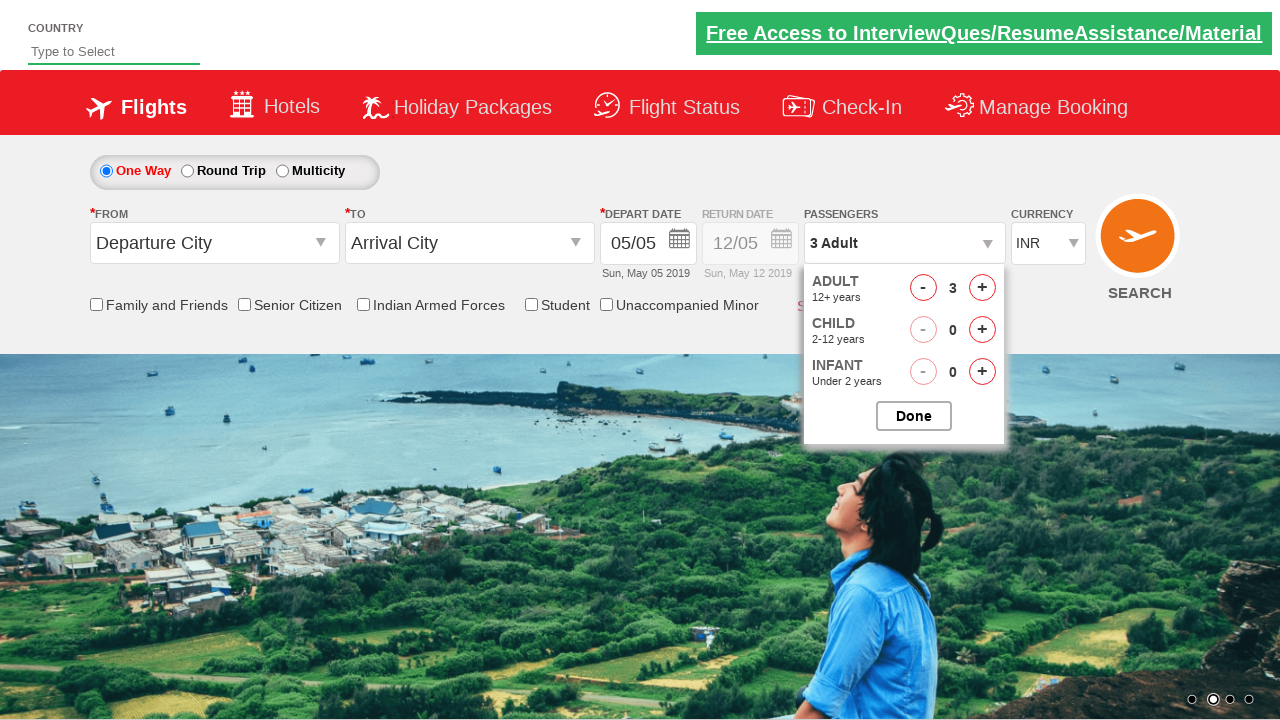

Clicked increment adults button (iteration 3/4) at (982, 288) on #hrefIncAdt
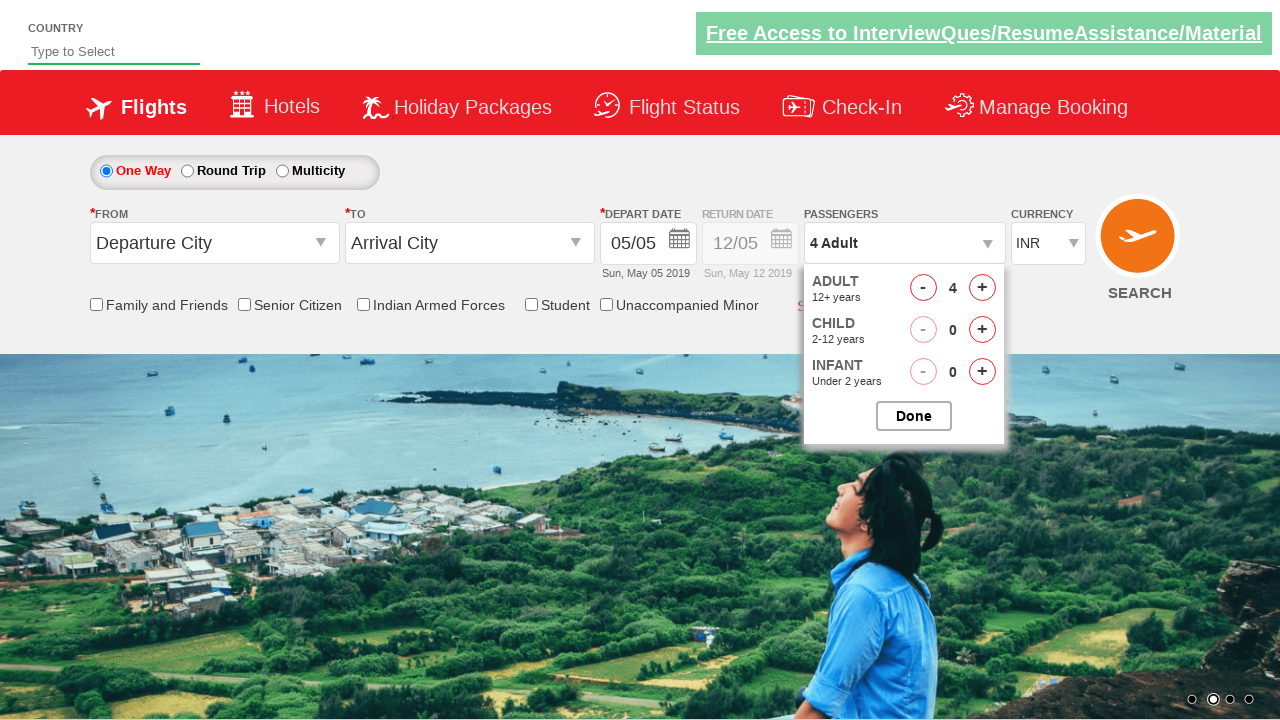

Clicked increment adults button (iteration 4/4) at (982, 288) on #hrefIncAdt
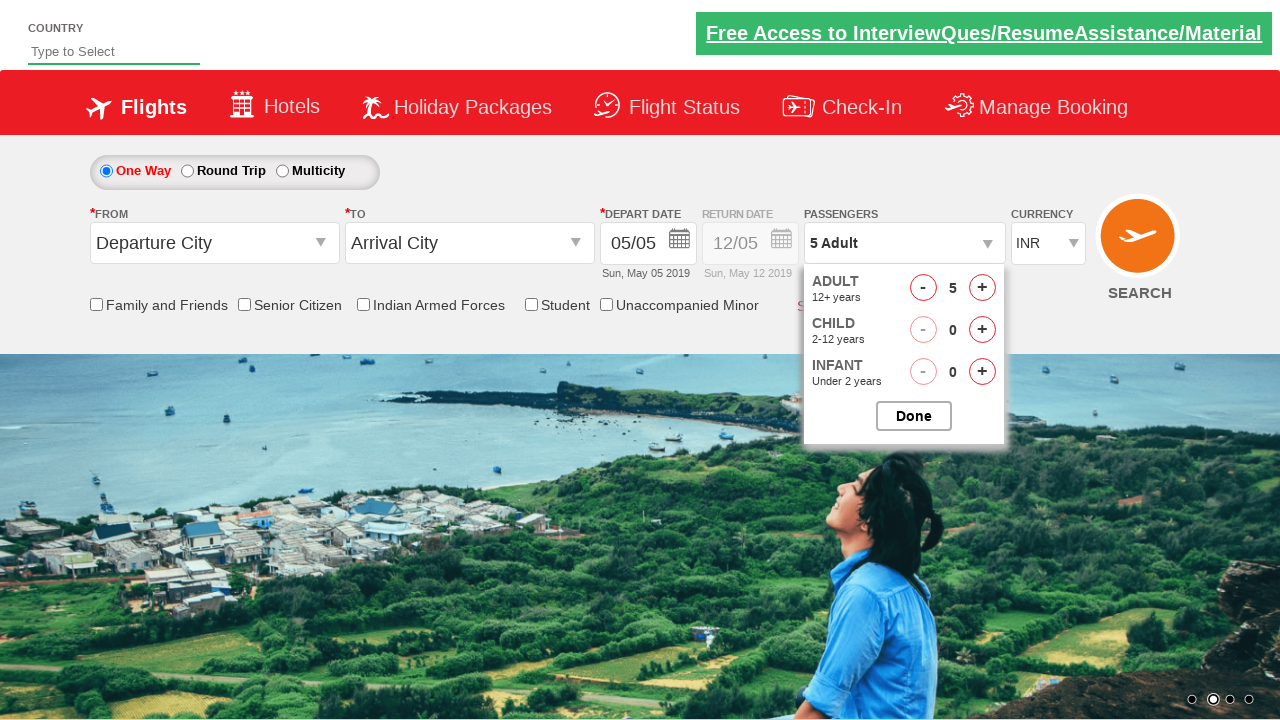

Closed the passenger selection dropdown at (914, 416) on #btnclosepaxoption
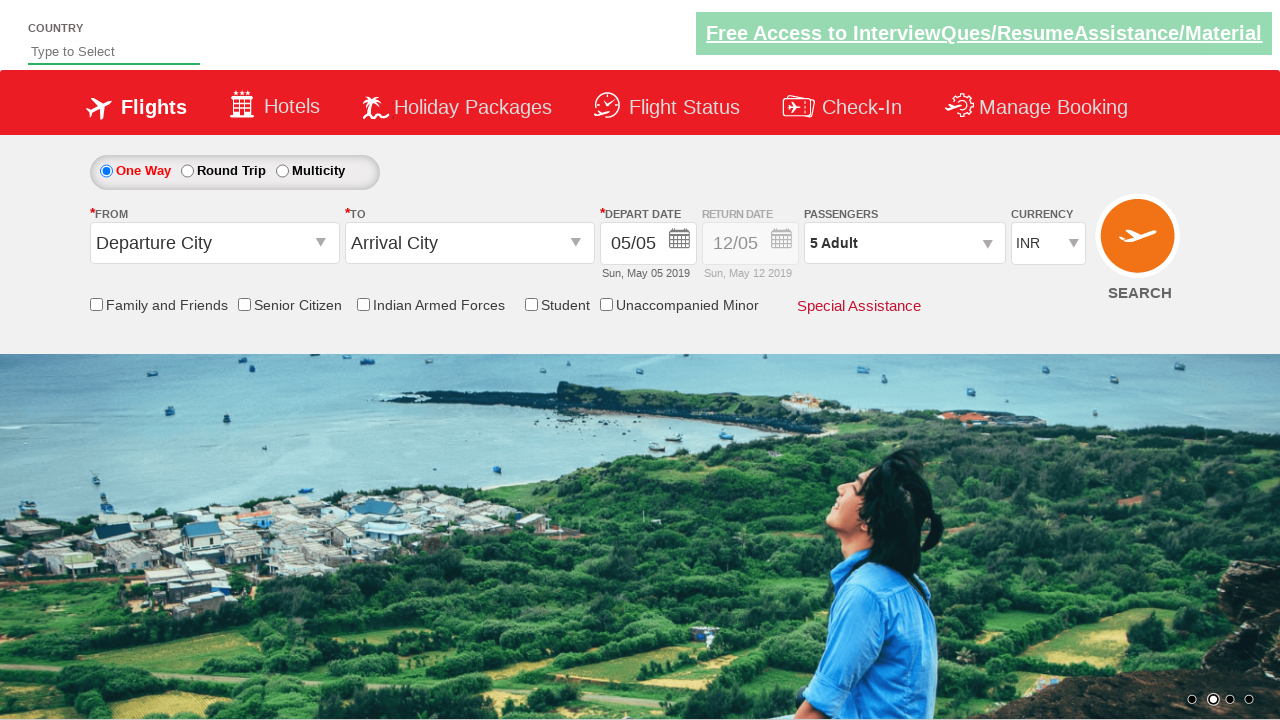

Verified dropdown displays '5 Adult' as expected
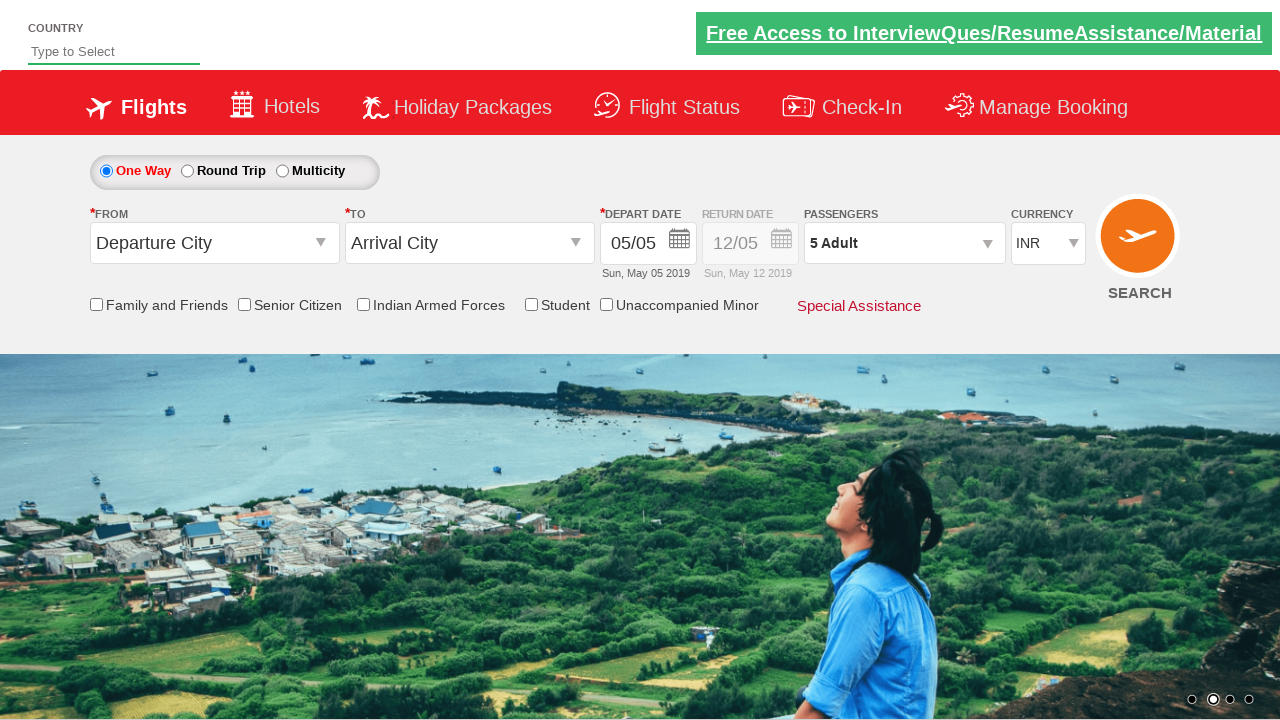

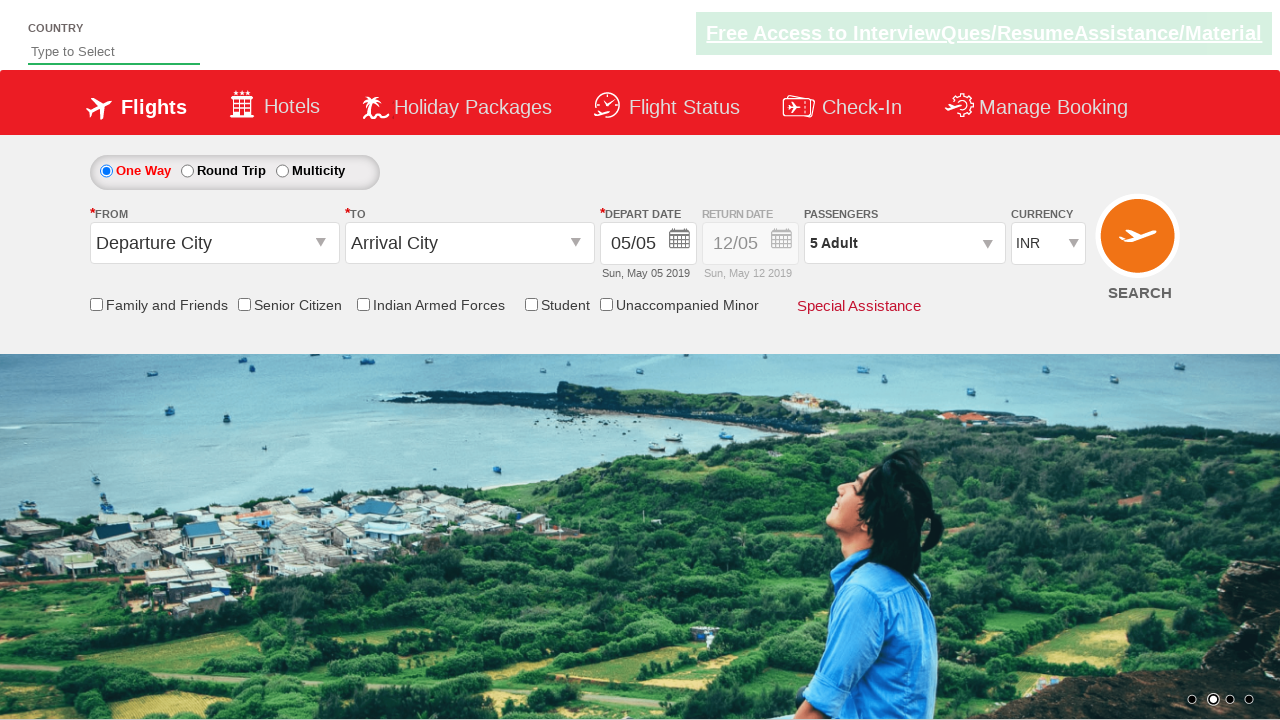